Tests keyboard operations by typing text, selecting all with Ctrl+A, copying with Ctrl+C, and pasting with Ctrl+V

Starting URL: http://sahitest.com/demo/label.htm

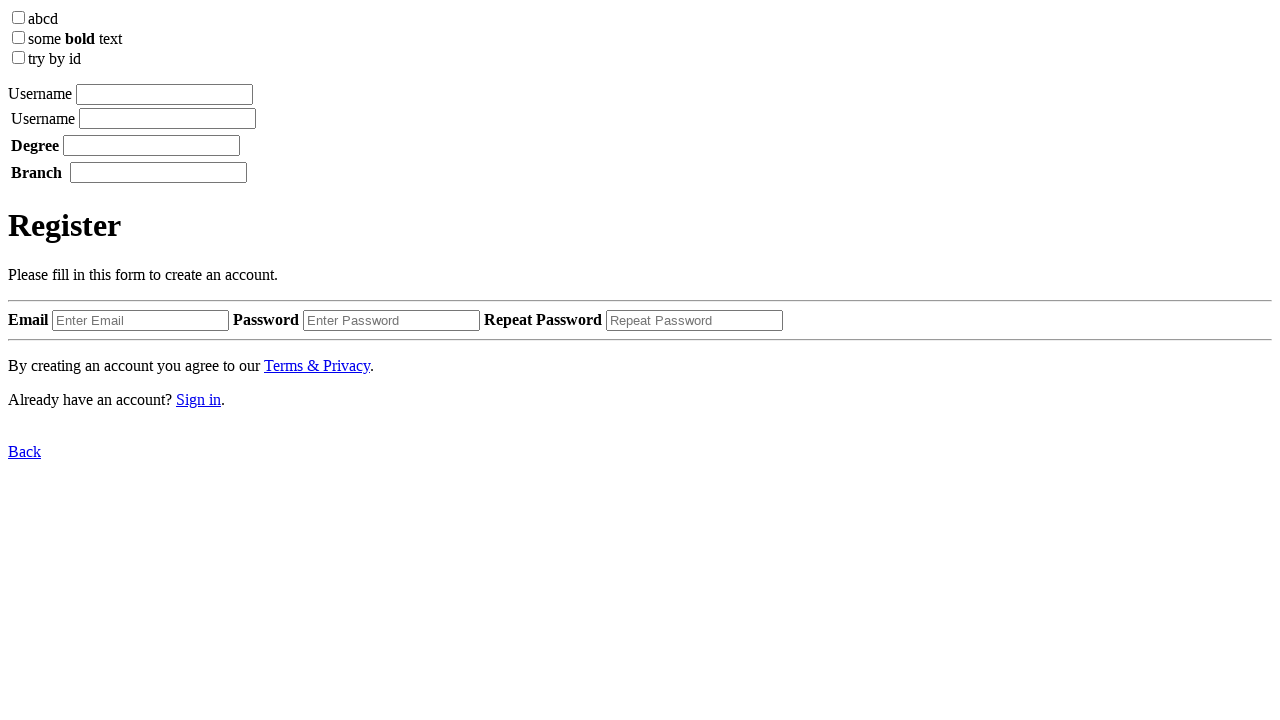

Clicked on the 4th input field at (164, 94) on input >> nth=3
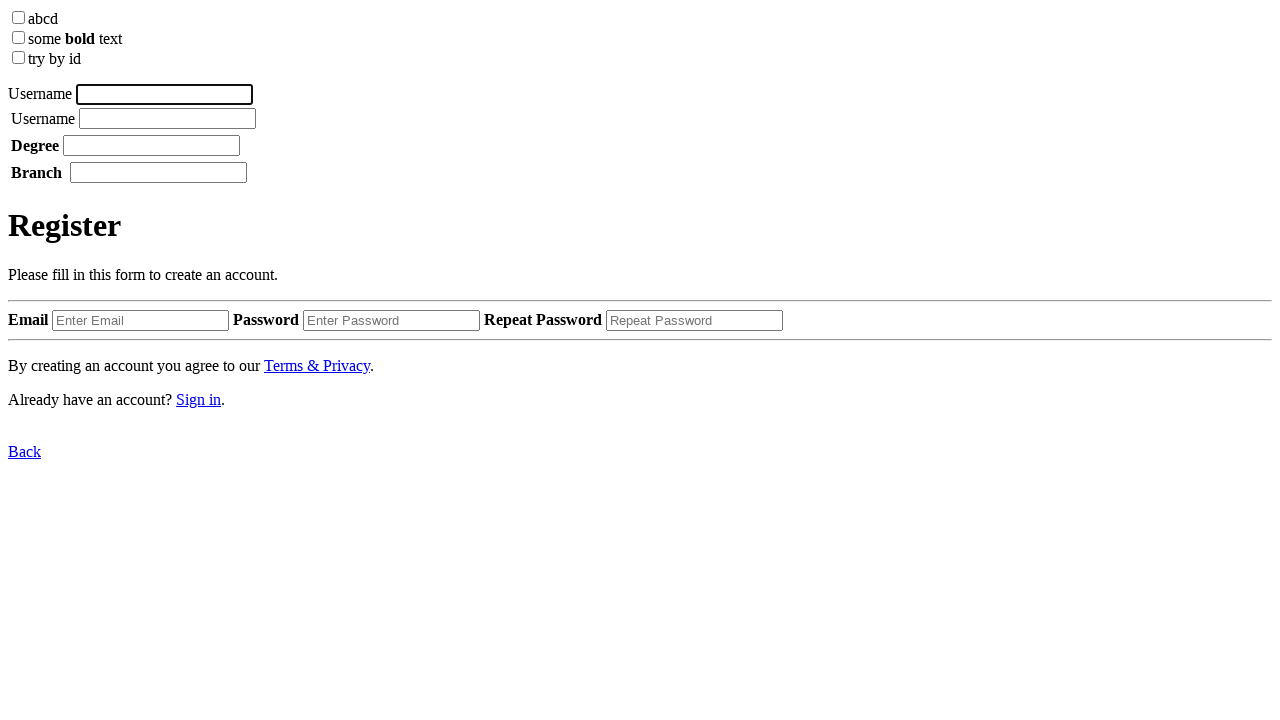

Typed 'Test Keys' into the first input field on input >> nth=3
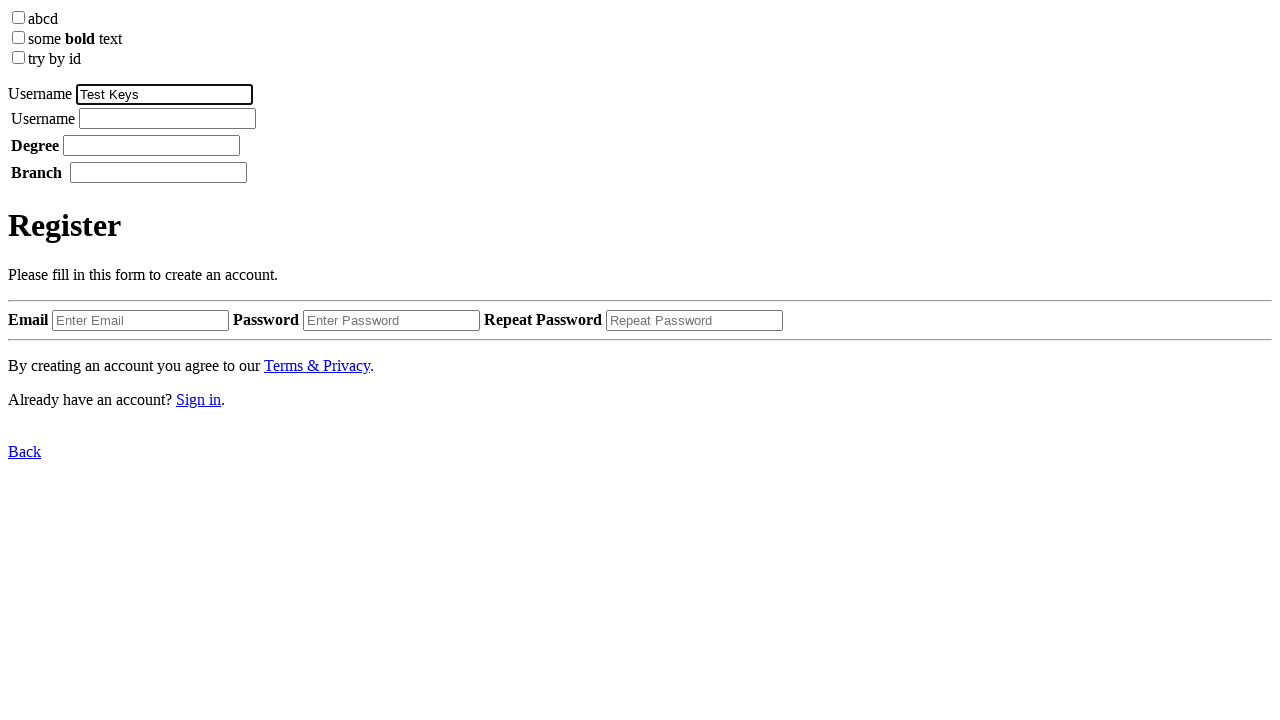

Selected all text in the first input field with Ctrl+A on input >> nth=3
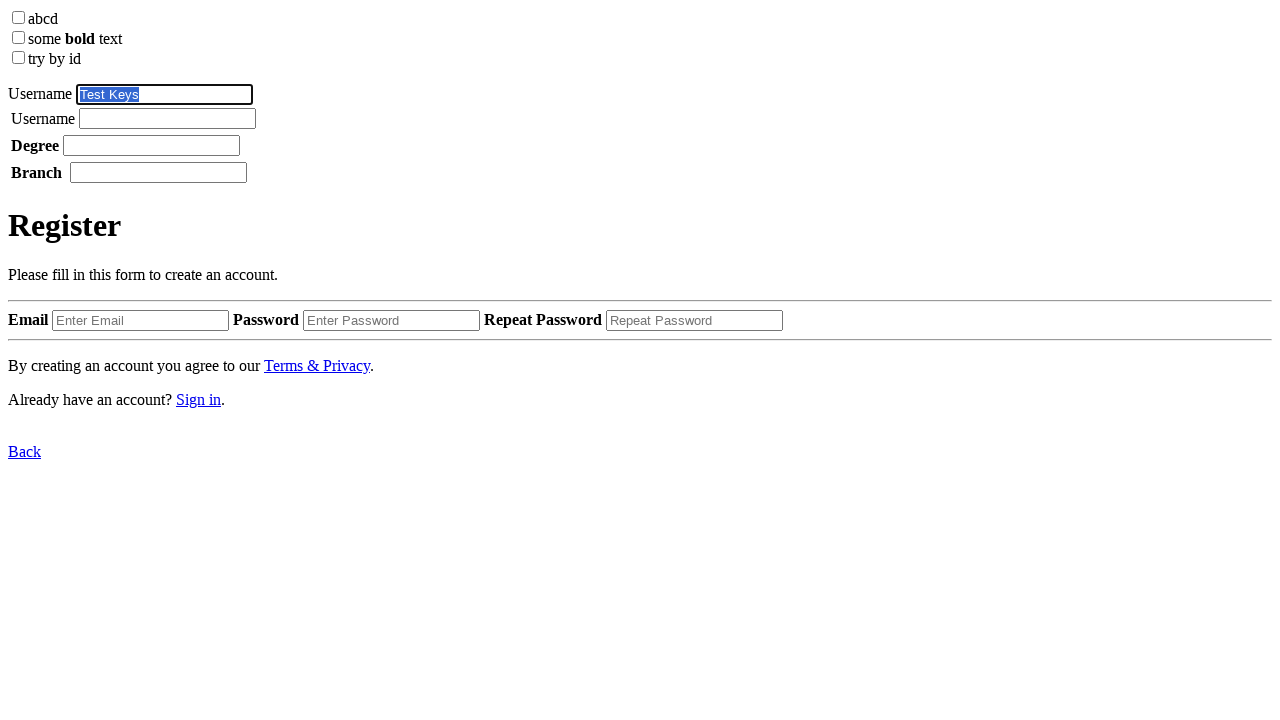

Copied text from first input field with Ctrl+C on input >> nth=3
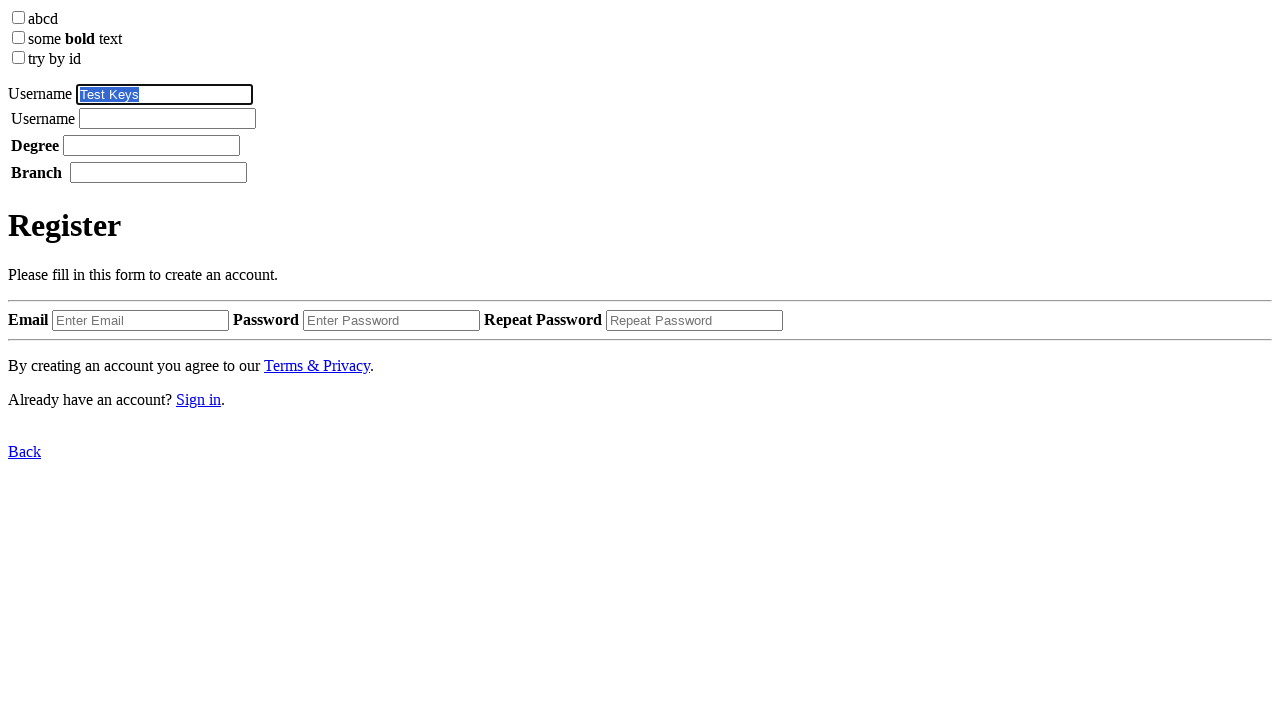

Clicked on the 5th input field at (168, 118) on input >> nth=4
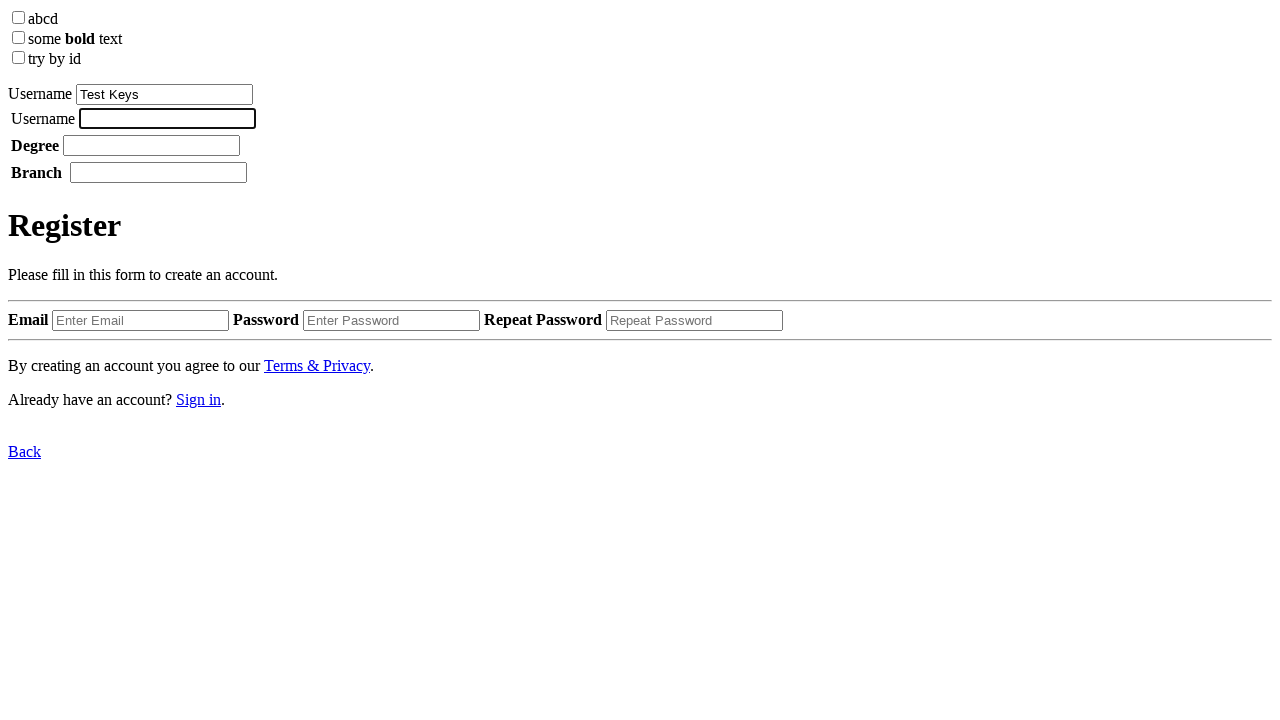

Pasted copied text into the second input field with Ctrl+V on input >> nth=4
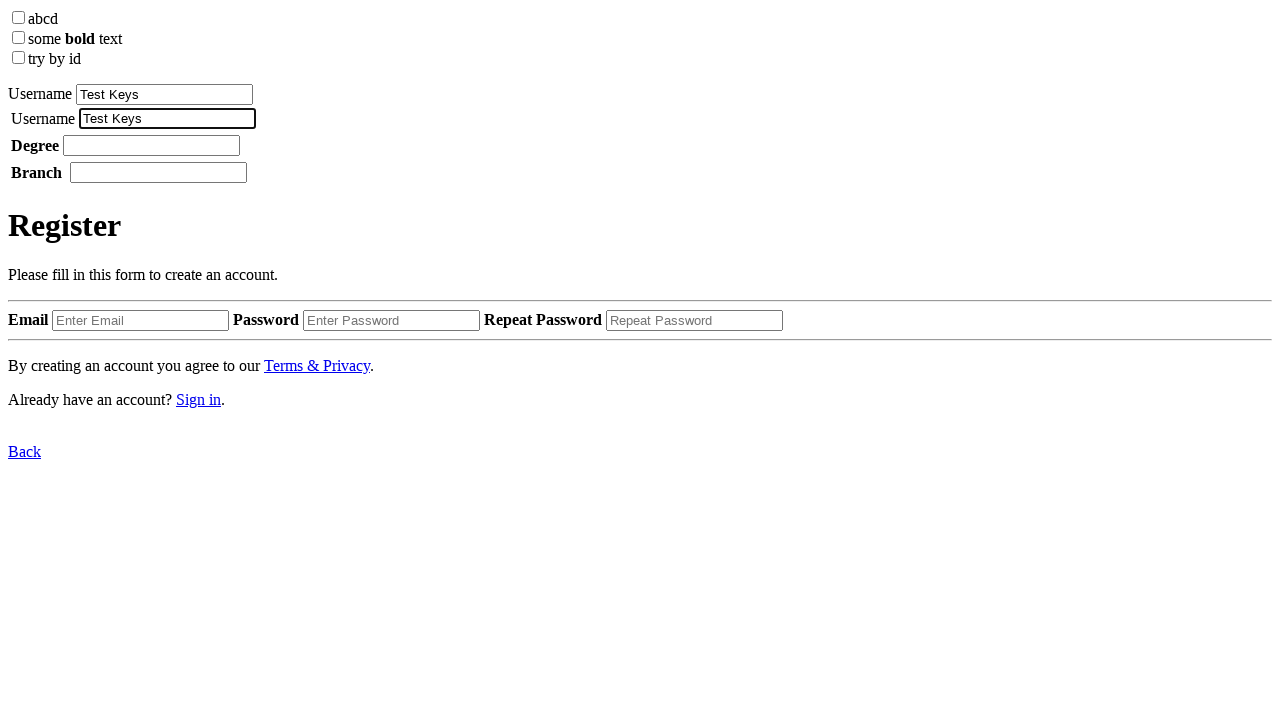

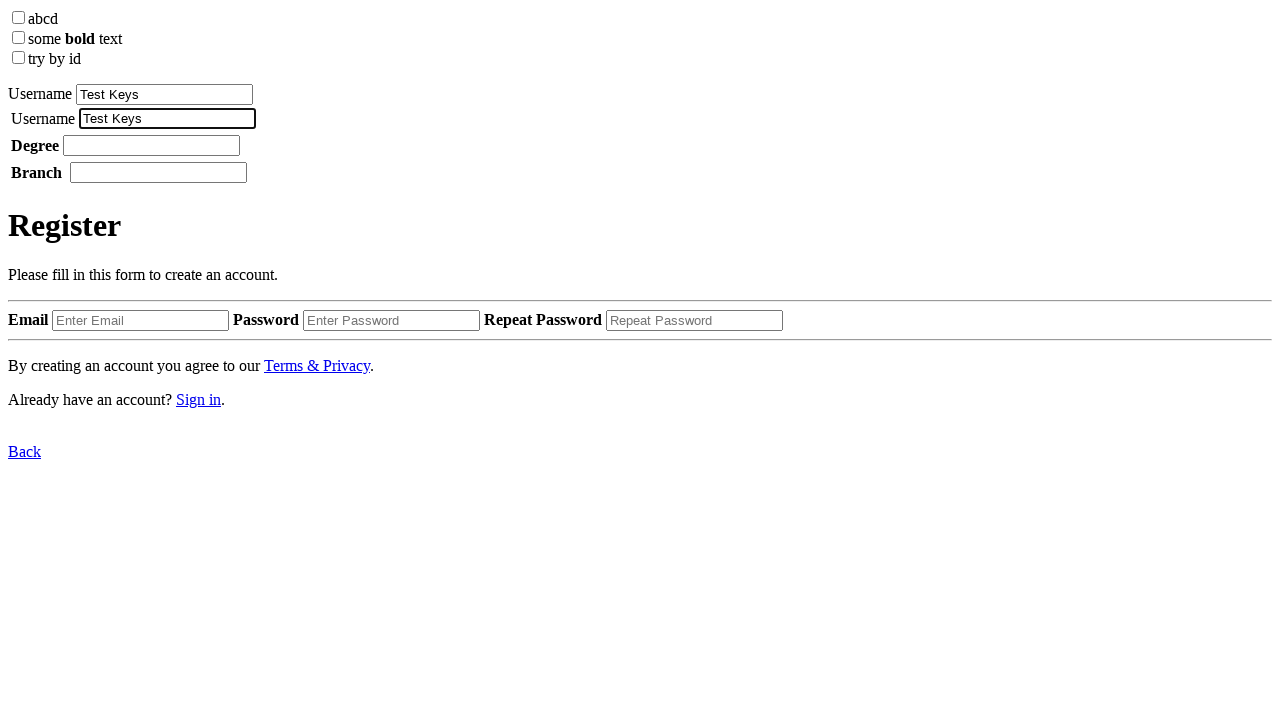